Tests checkbox functionality by clicking on two checkboxes to toggle their selected state - checking the first checkbox and unchecking the second one.

Starting URL: https://the-internet.herokuapp.com/checkboxes

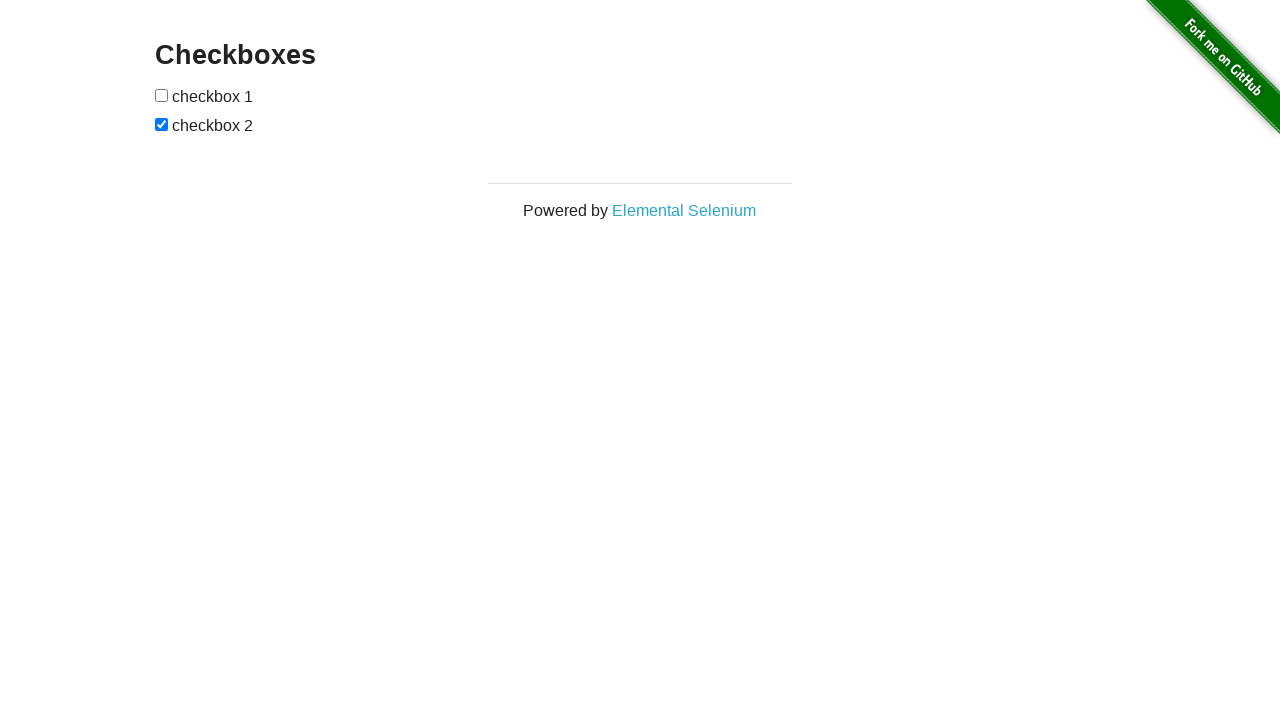

Clicked first checkbox to check it at (162, 95) on (//input[@type='checkbox'])[1]
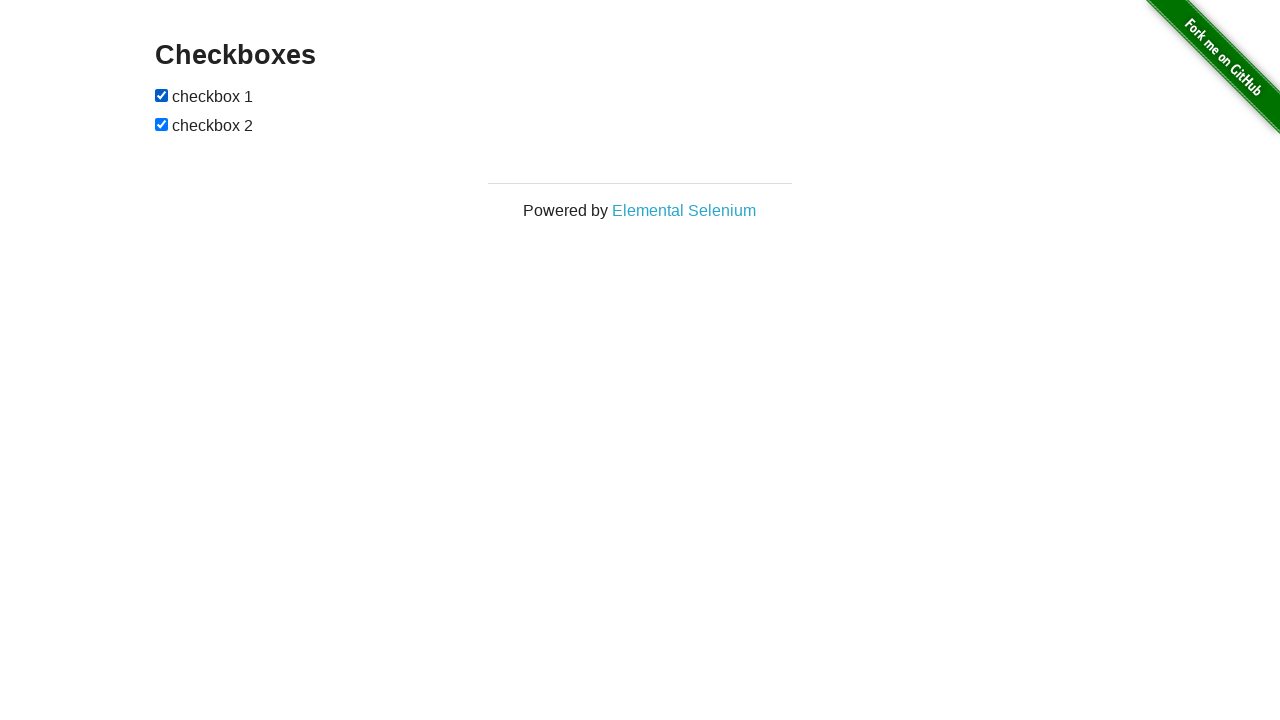

Clicked second checkbox to uncheck it at (162, 124) on (//input[@type='checkbox'])[2]
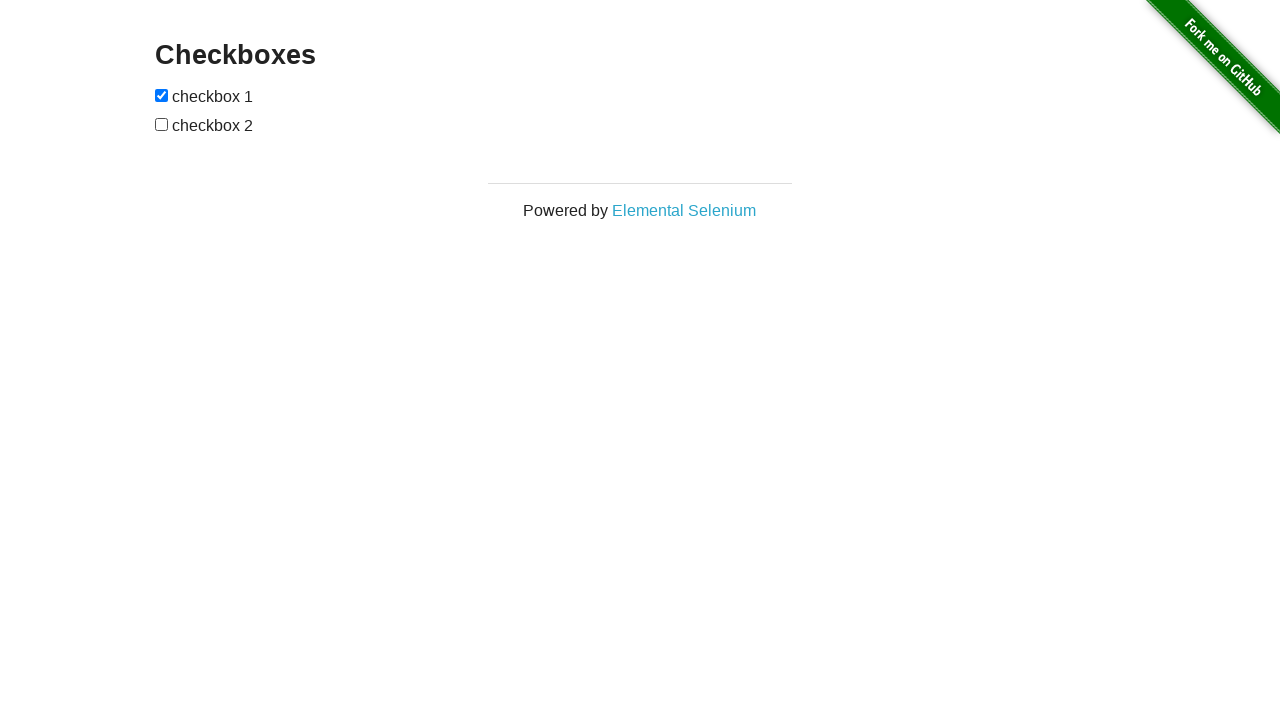

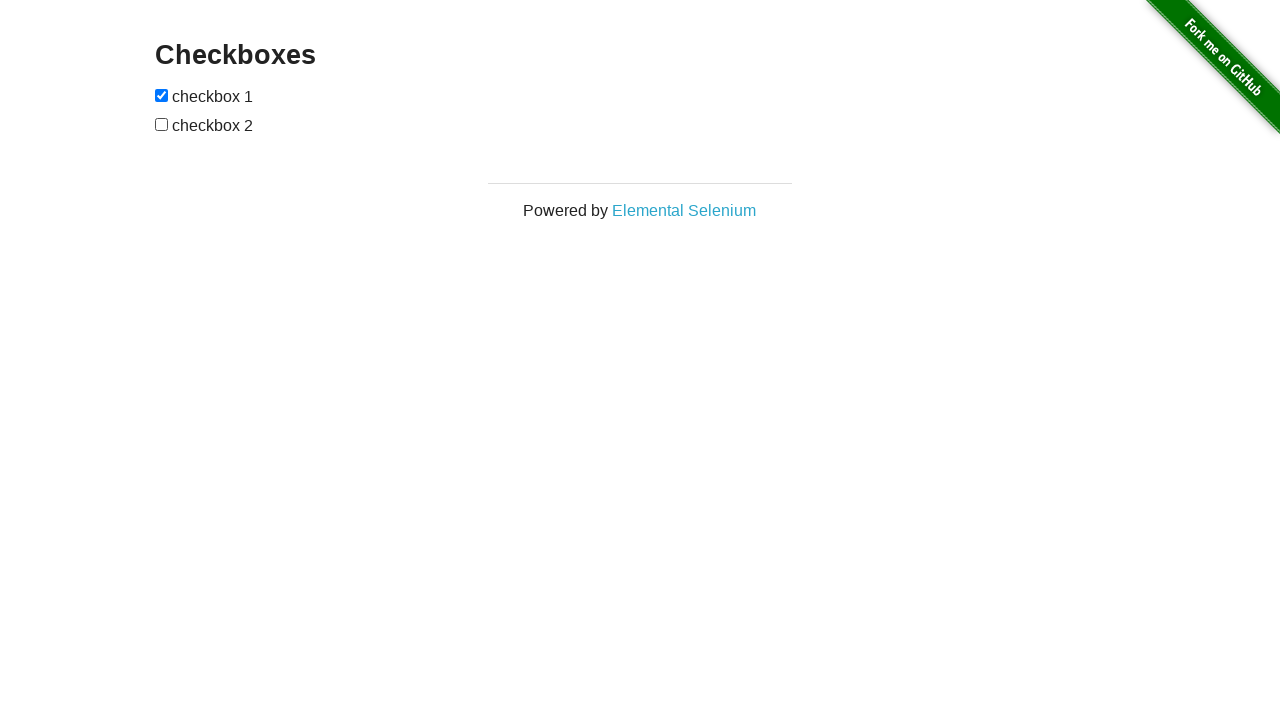